Tests double-click functionality by entering text in a field, double-clicking a copy button, and verifying the text is copied to another field

Starting URL: https://testautomationpractice.blogspot.com/

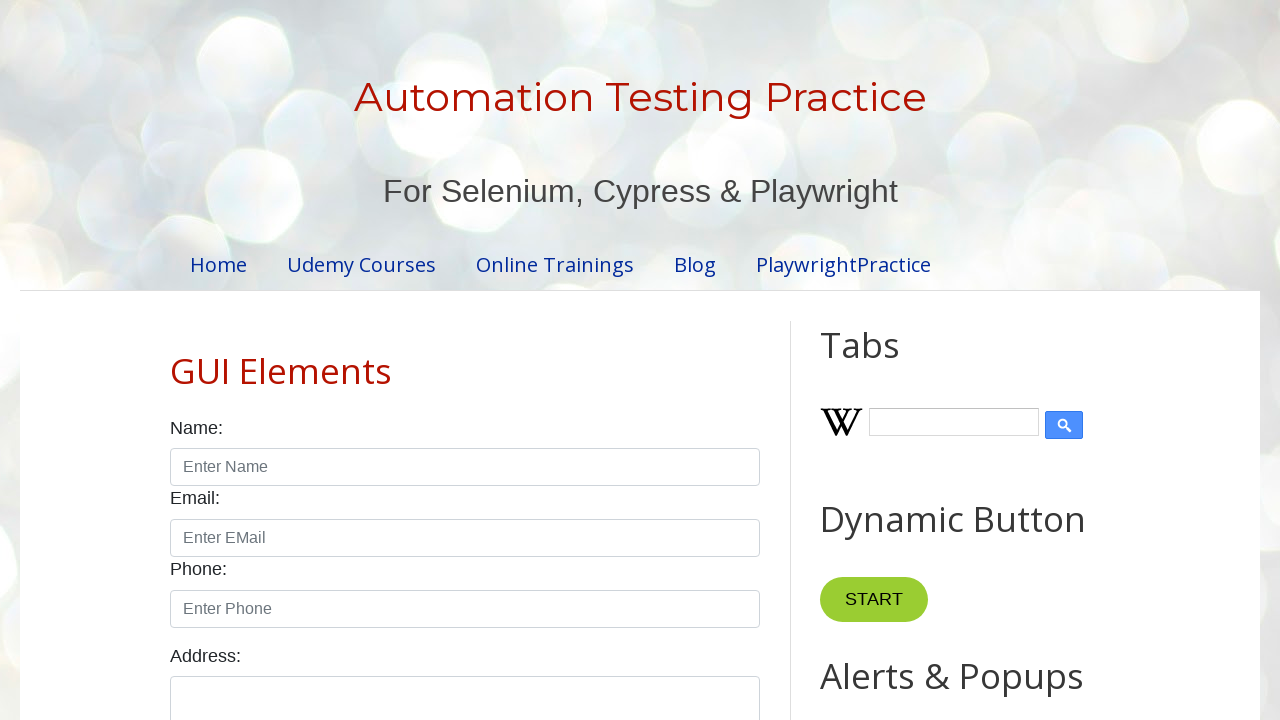

Cleared field1 on #field1
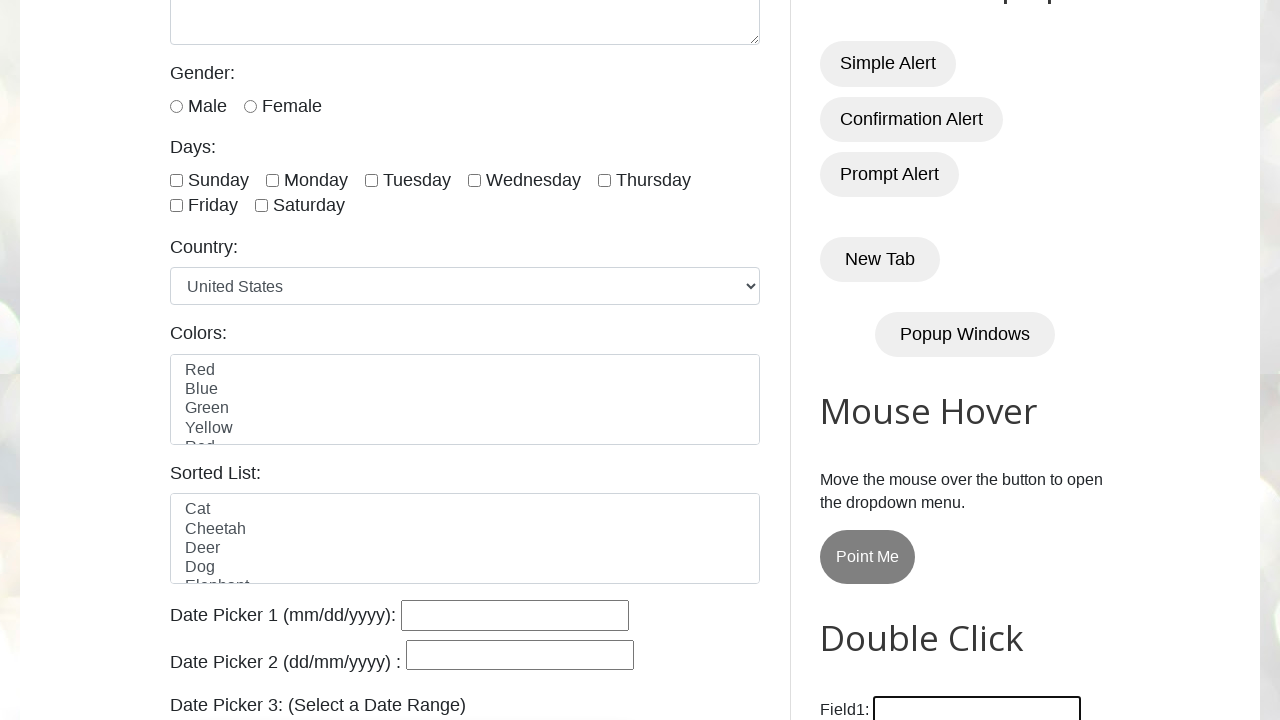

Filled field1 with 'welcome' on #field1
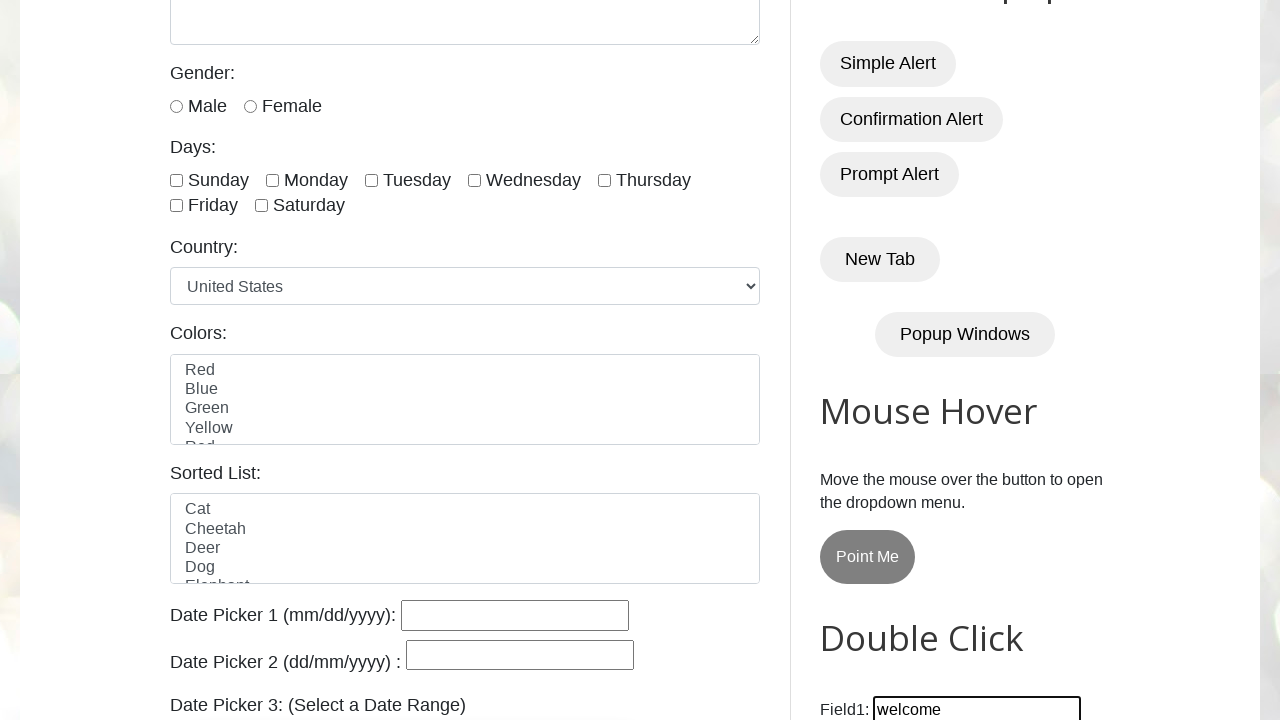

Double-clicked the Copy Text button at (885, 360) on xpath=//button[normalize-space()='Copy Text']
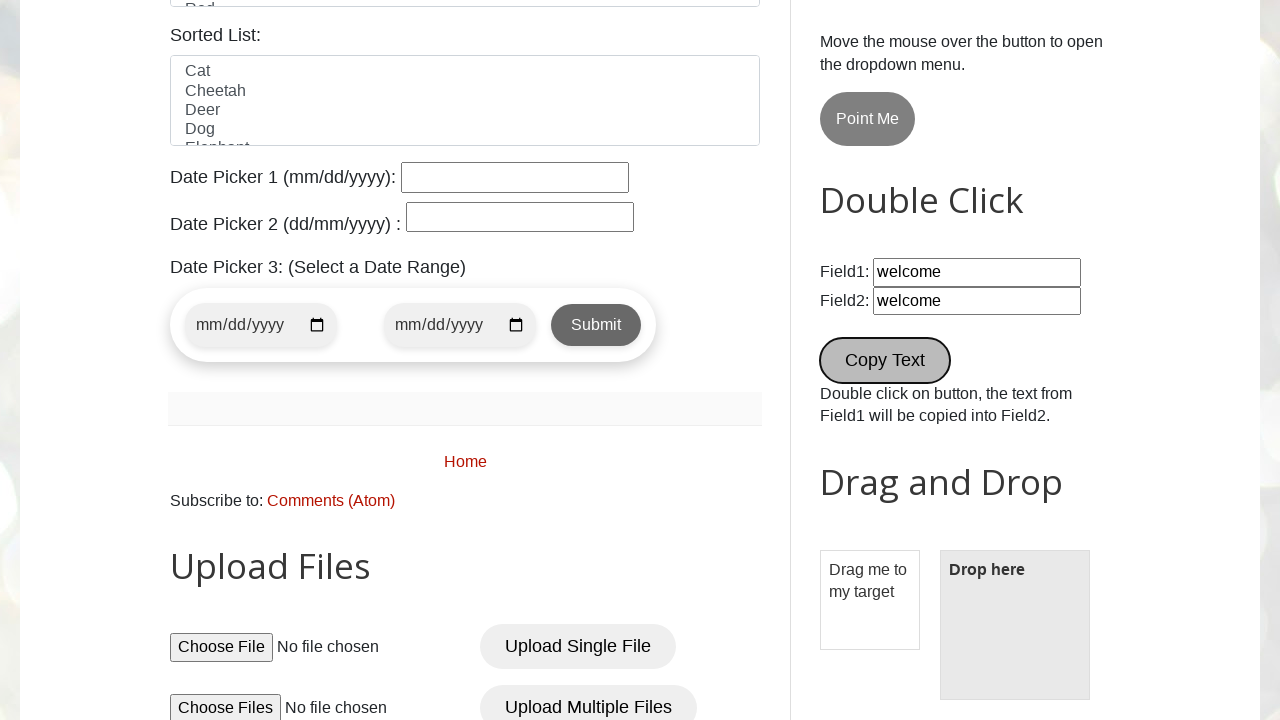

Retrieved copied text from field2
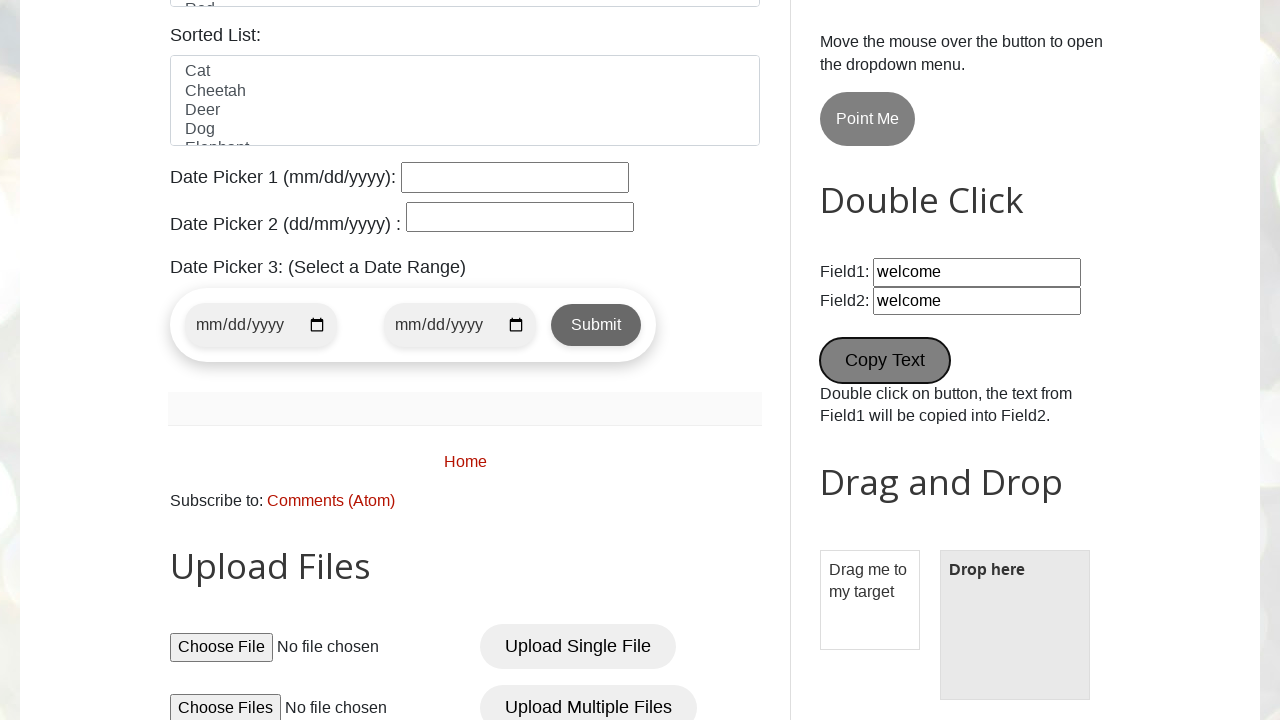

Printed copied text: welcome
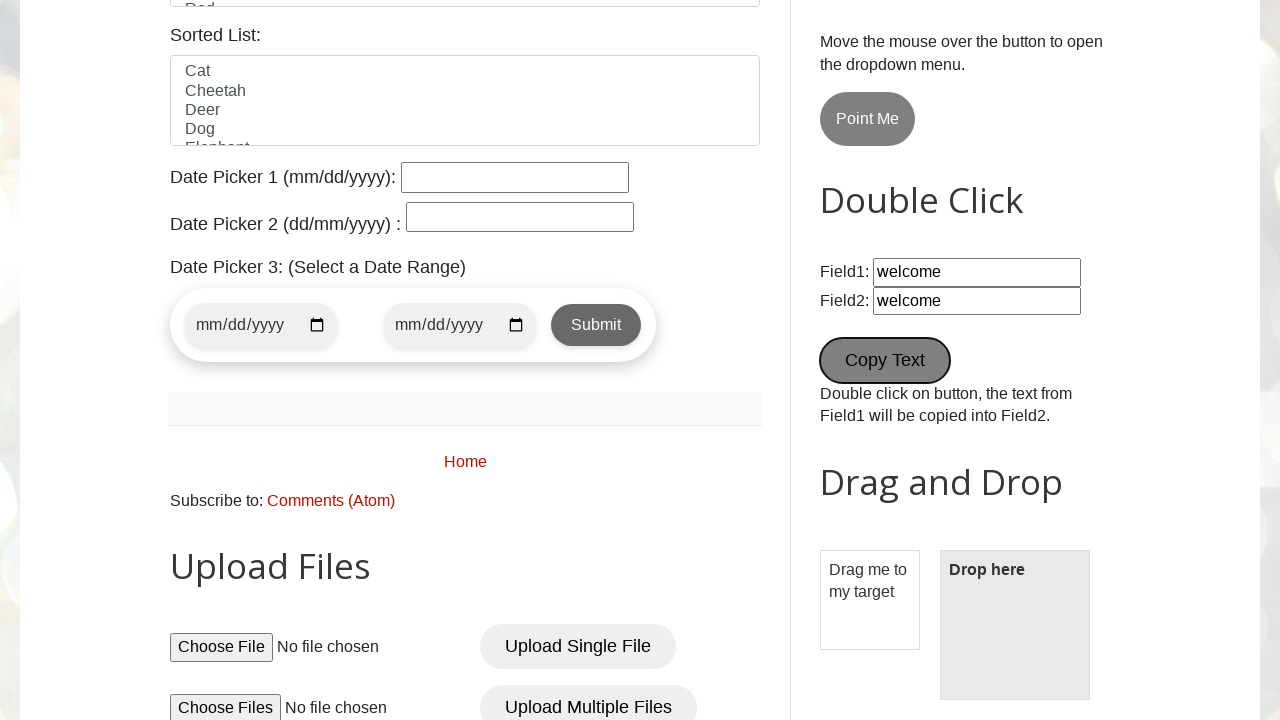

Verified that 'welcome' was correctly copied to field2
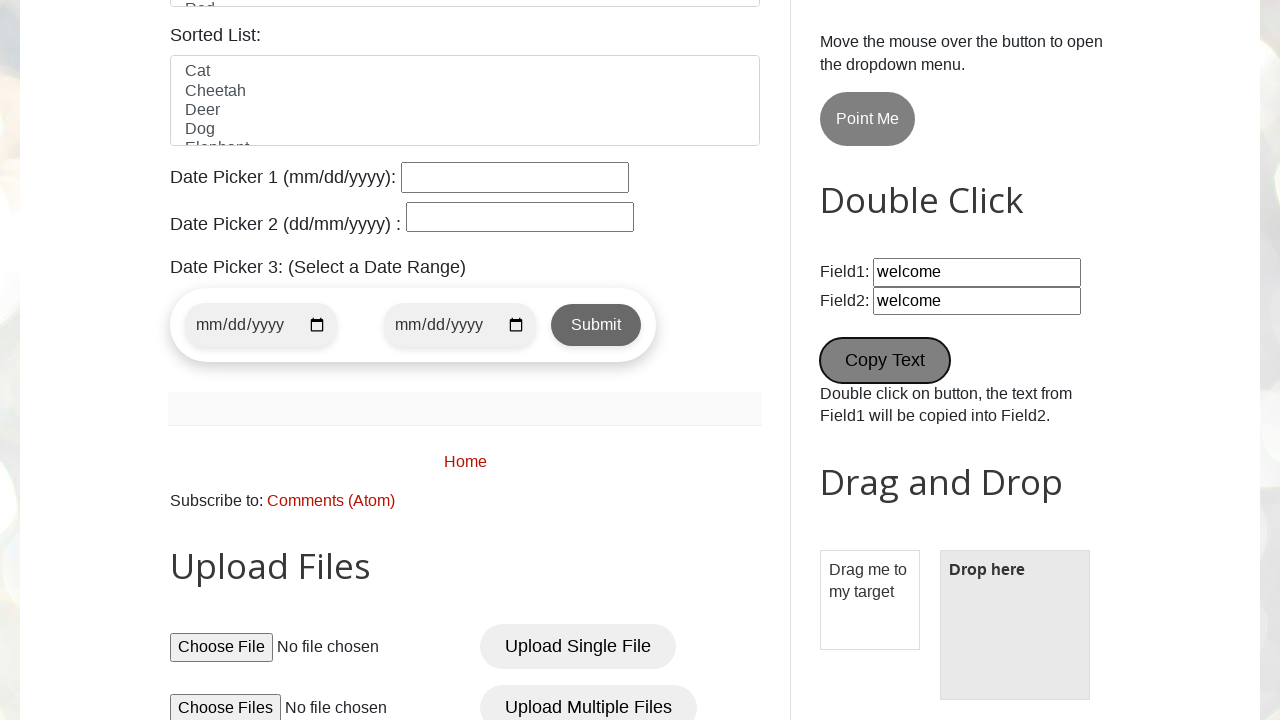

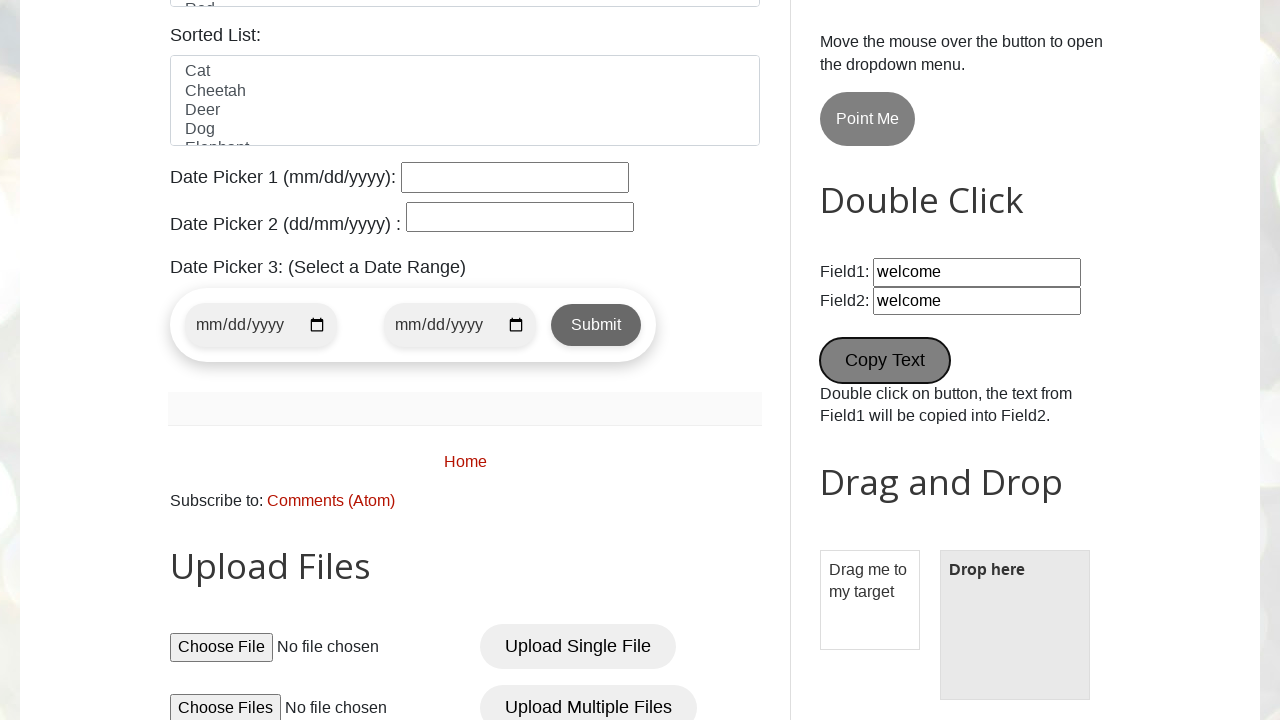